Navigates to W3Schools HTML tables page and iterates through all rows in the customers table to verify table content is accessible

Starting URL: https://www.w3schools.com/html/html_tables.asp

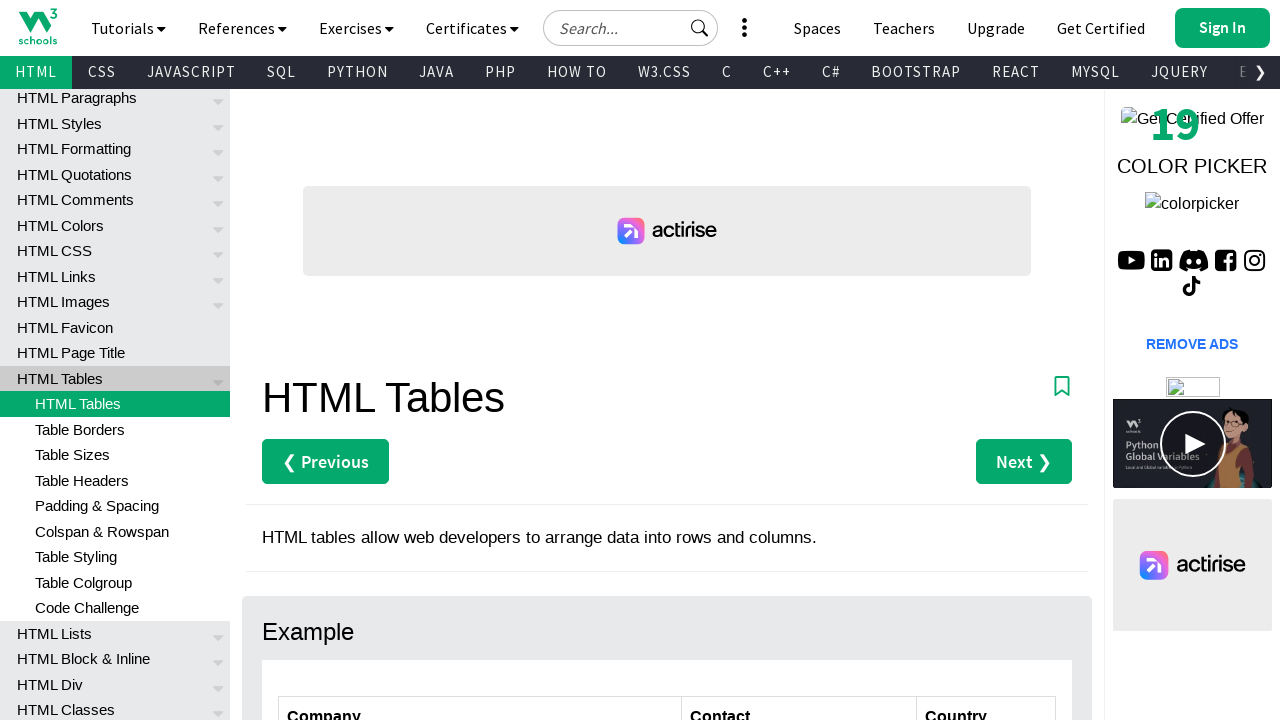

Navigated to W3Schools HTML tables page
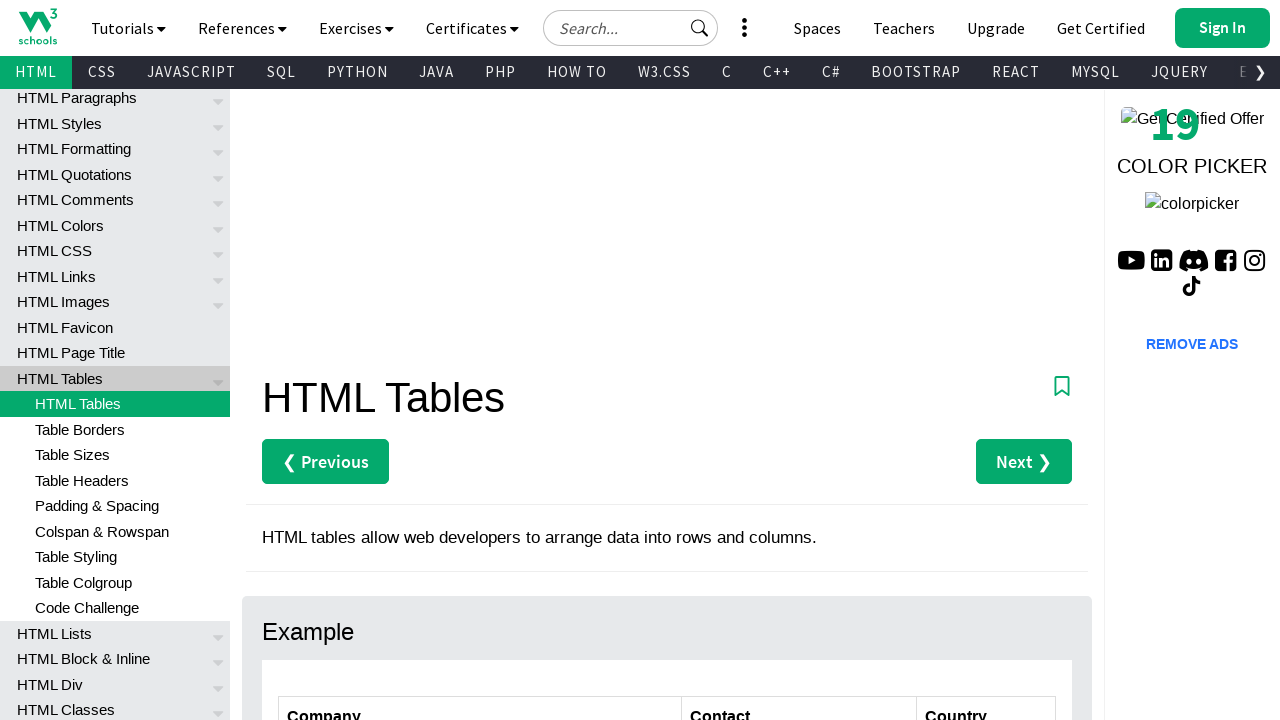

Located all rows in the customers table
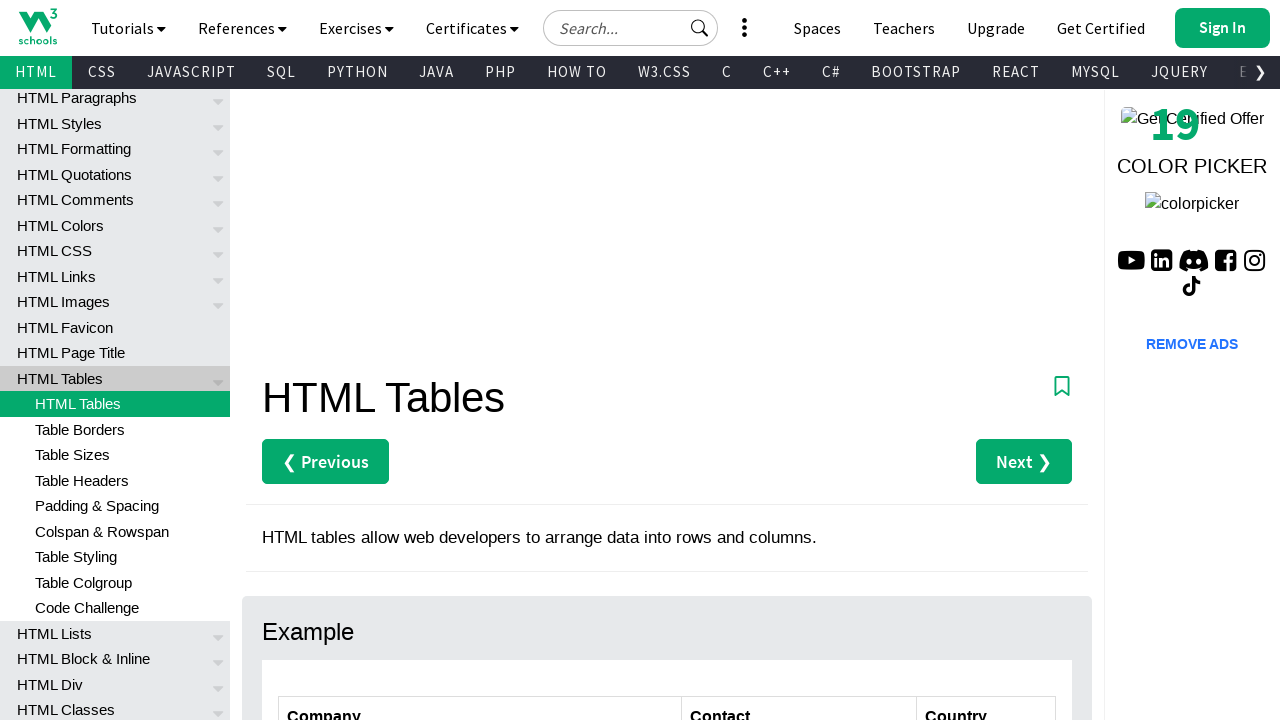

Determined customers table has 7 total rows
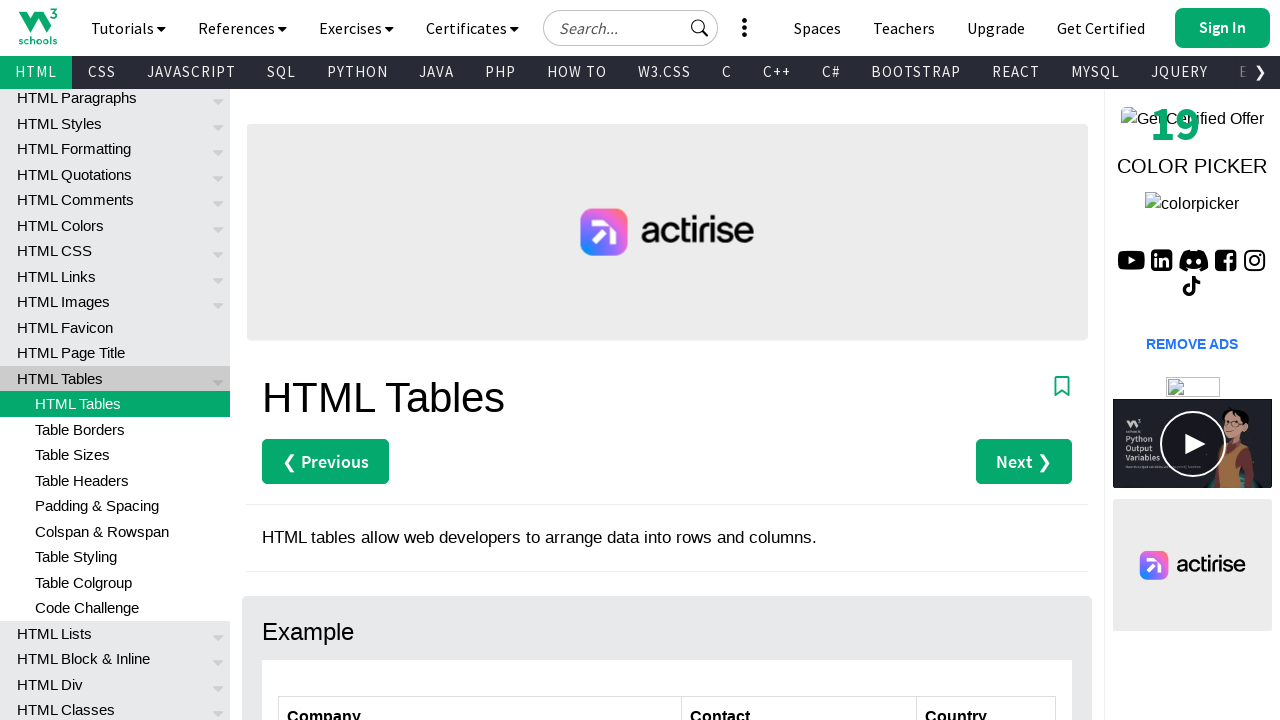

Retrieved text from row 2, column 1: 'Alfreds Futterkiste'
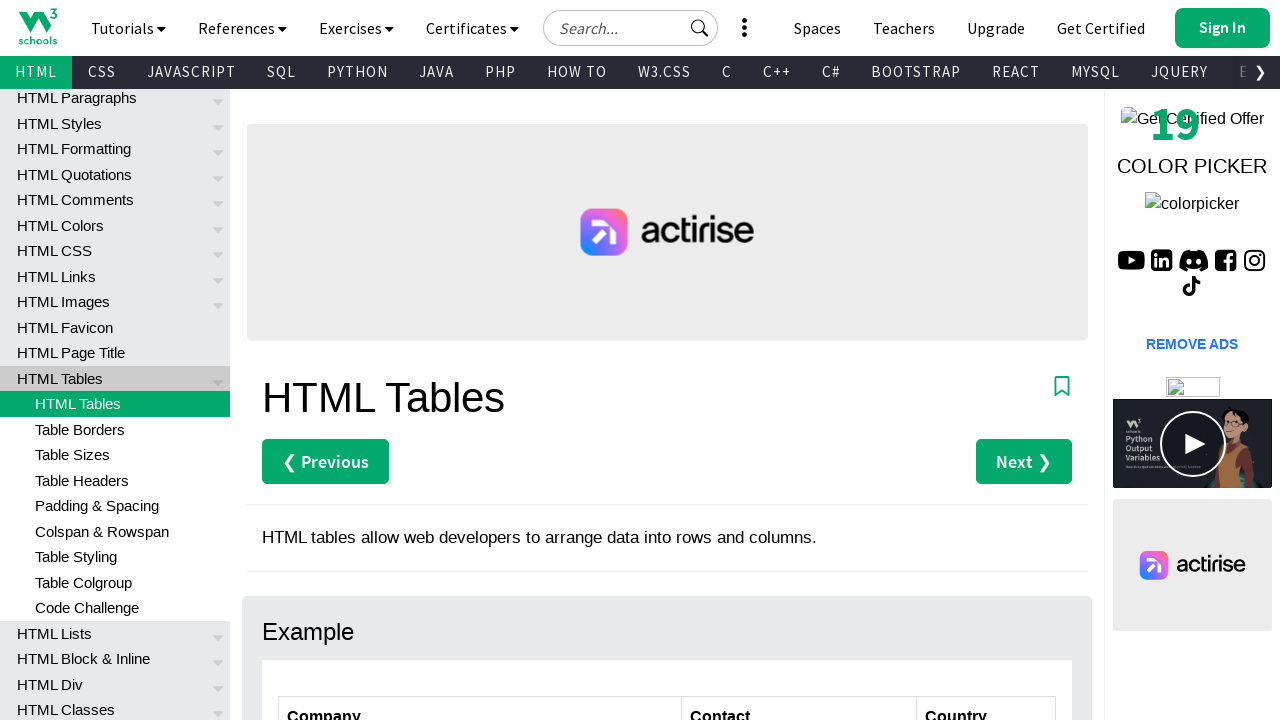

Retrieved text from row 3, column 1: 'Centro comercial Moctezuma'
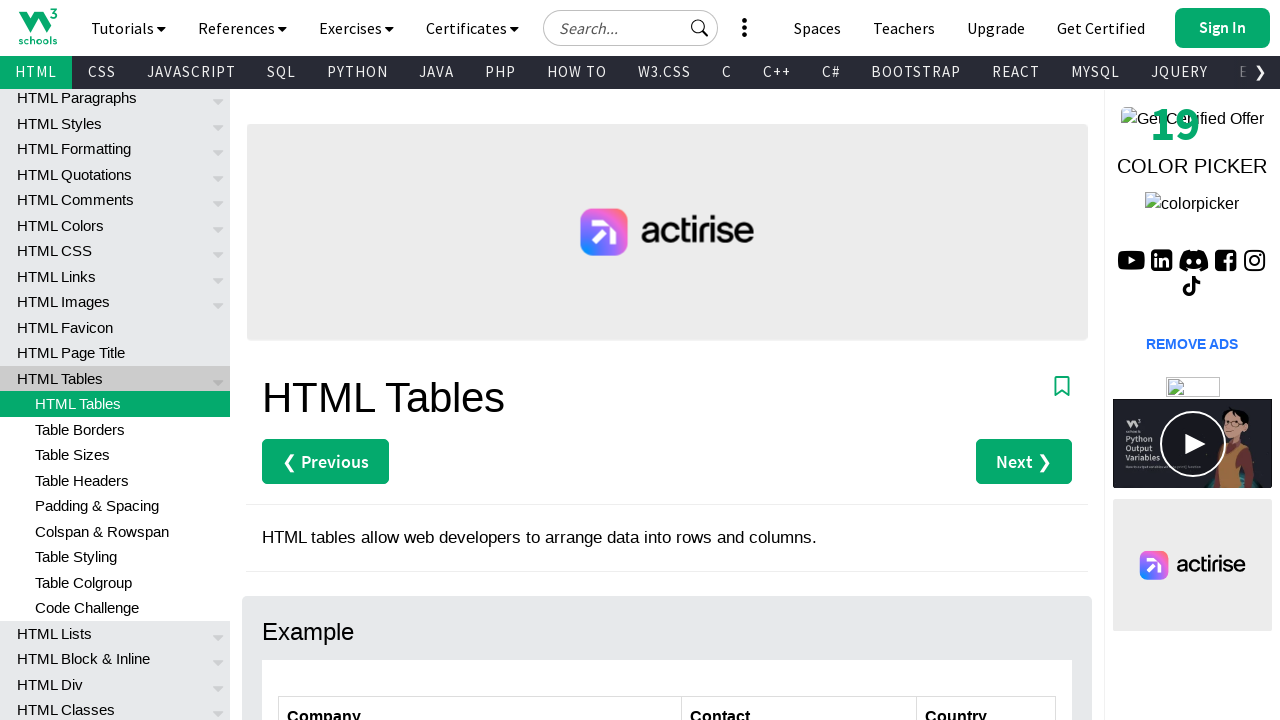

Retrieved text from row 4, column 1: 'Ernst Handel'
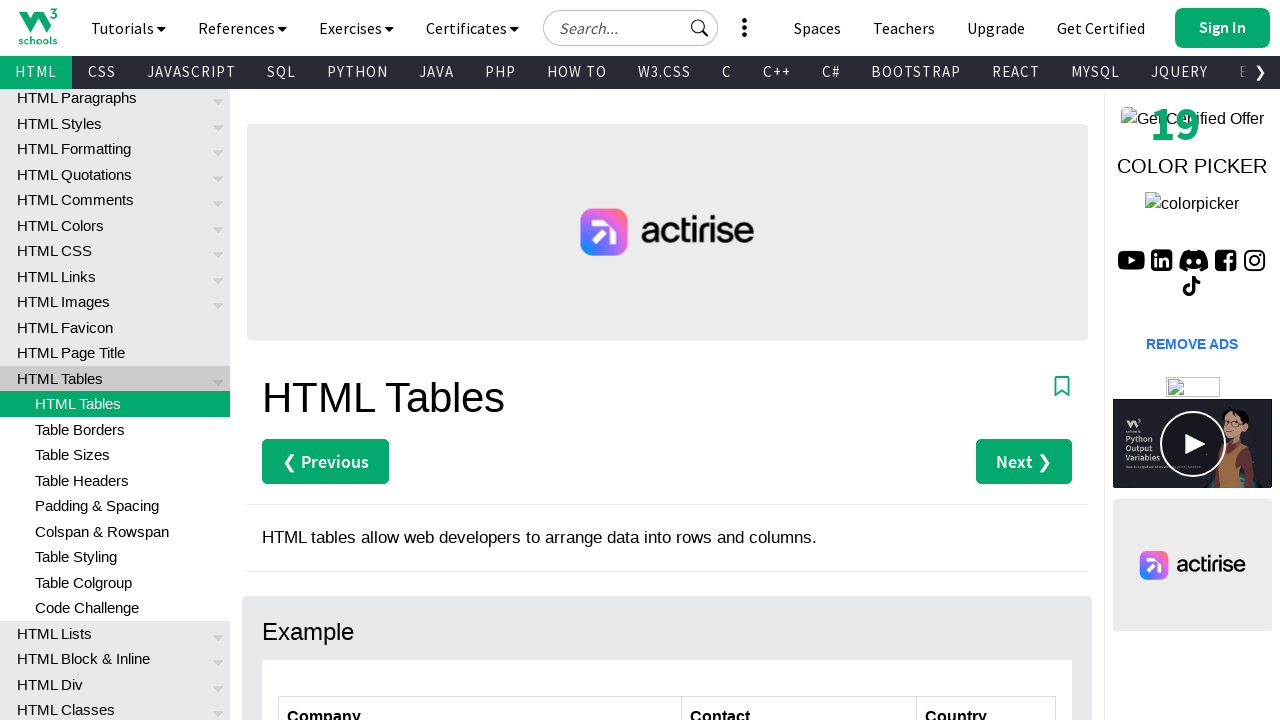

Retrieved text from row 5, column 1: 'Island Trading'
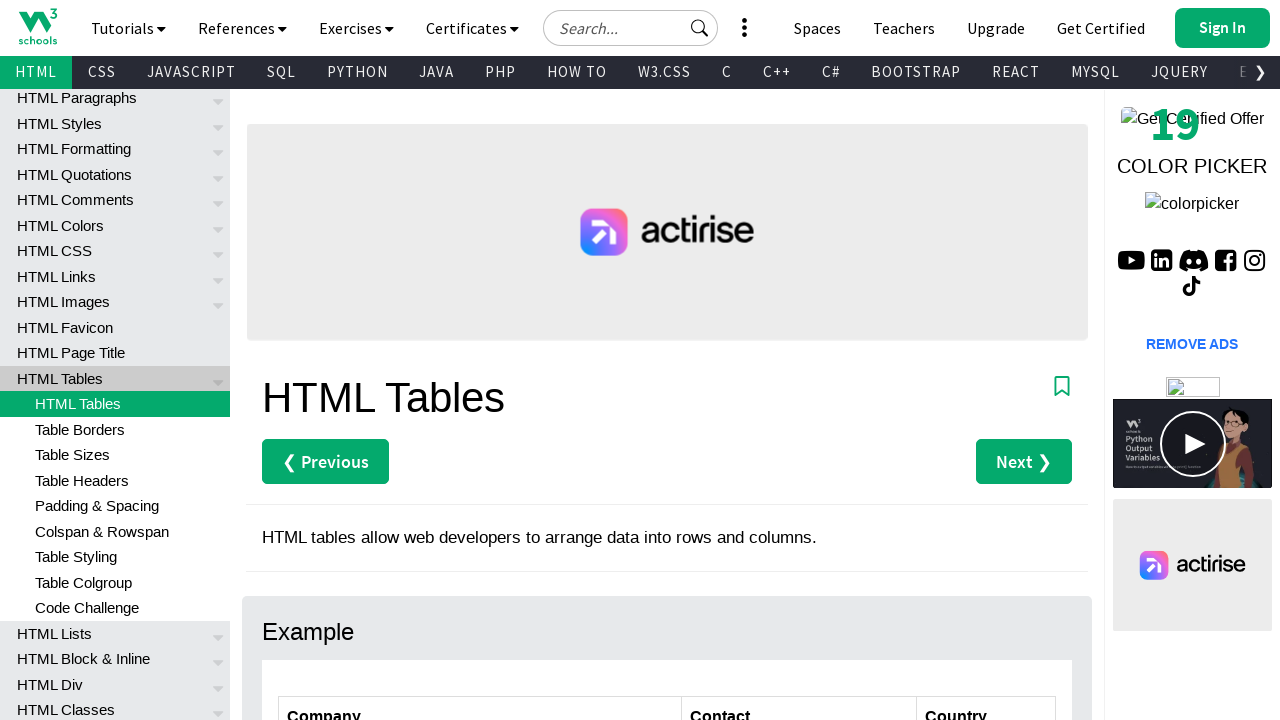

Retrieved text from row 6, column 1: 'Laughing Bacchus Winecellars'
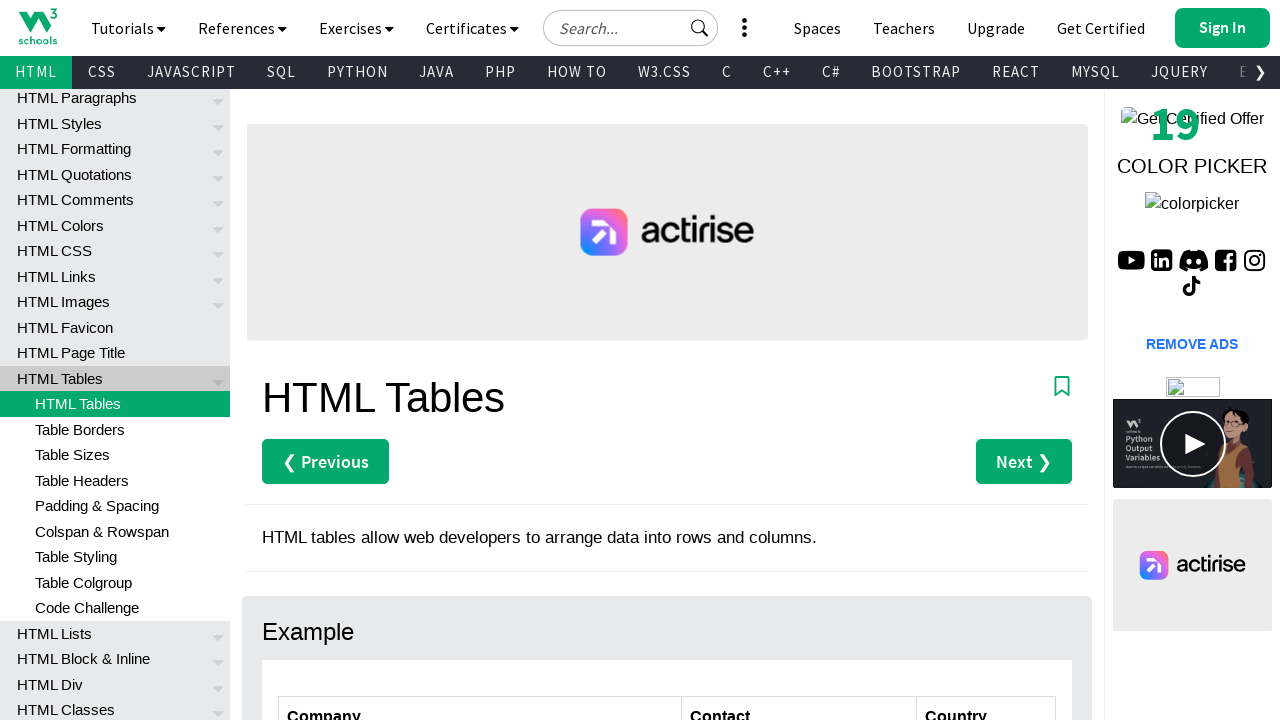

Retrieved text from row 7, column 1: 'Magazzini Alimentari Riuniti'
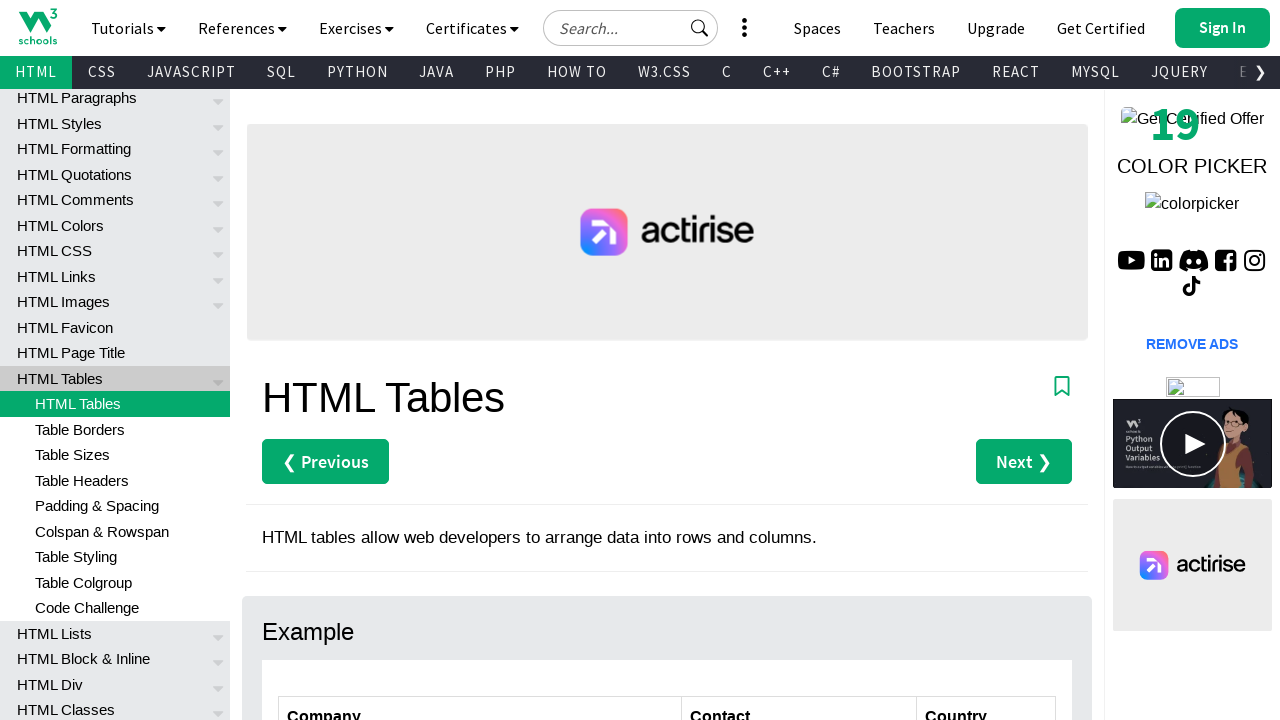

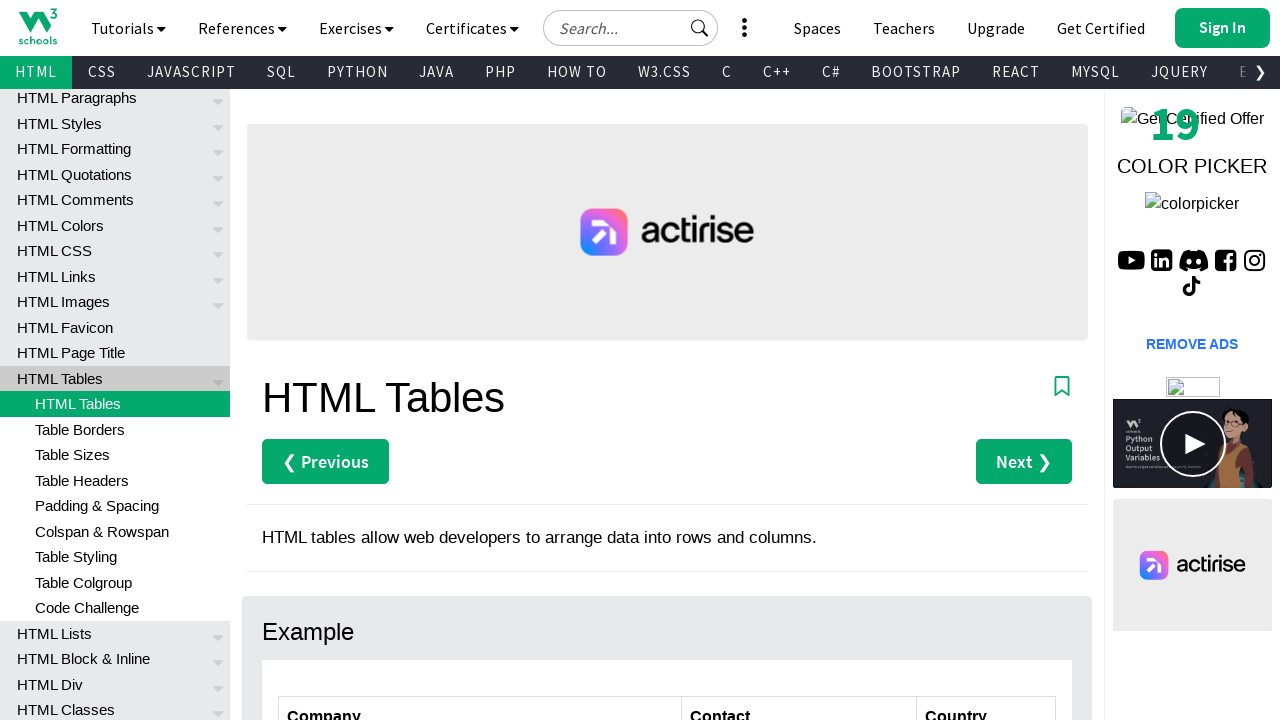